Tests dropdown selection functionality by selecting an option by visible text from a dropdown menu

Starting URL: https://omayo.blogspot.com/

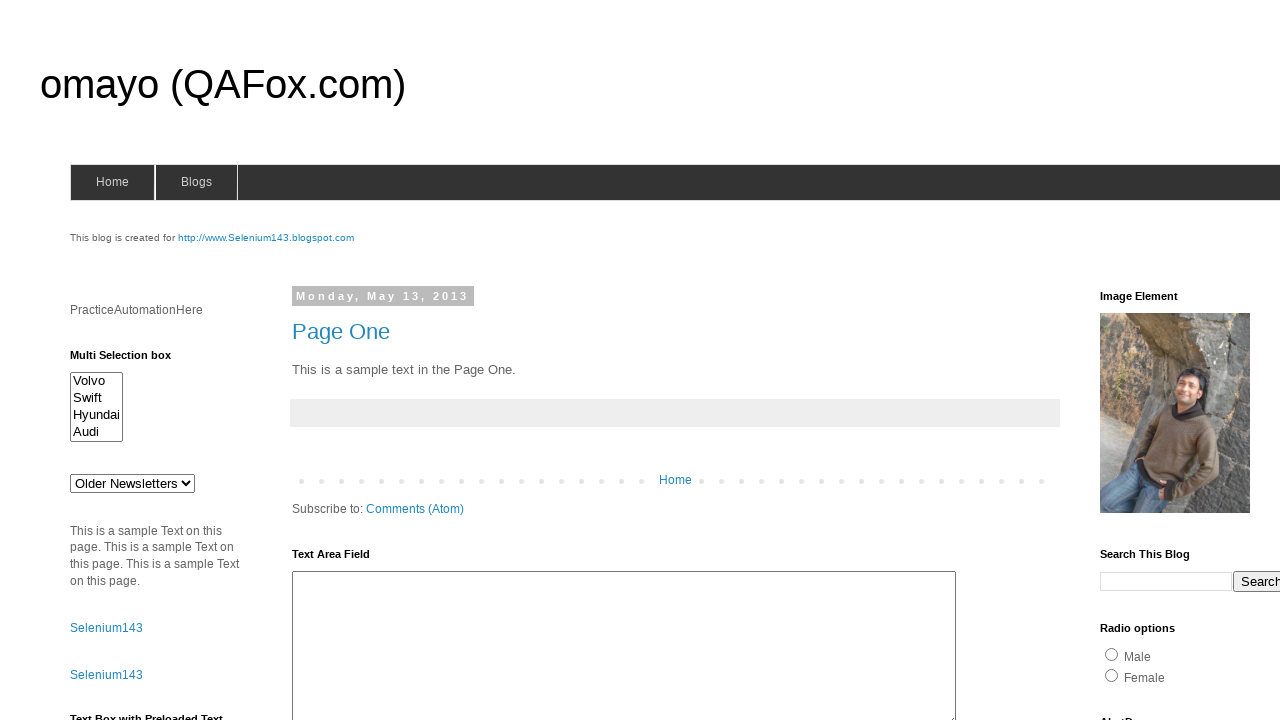

Selected 'doc 3' from dropdown menu by visible text on #drop1
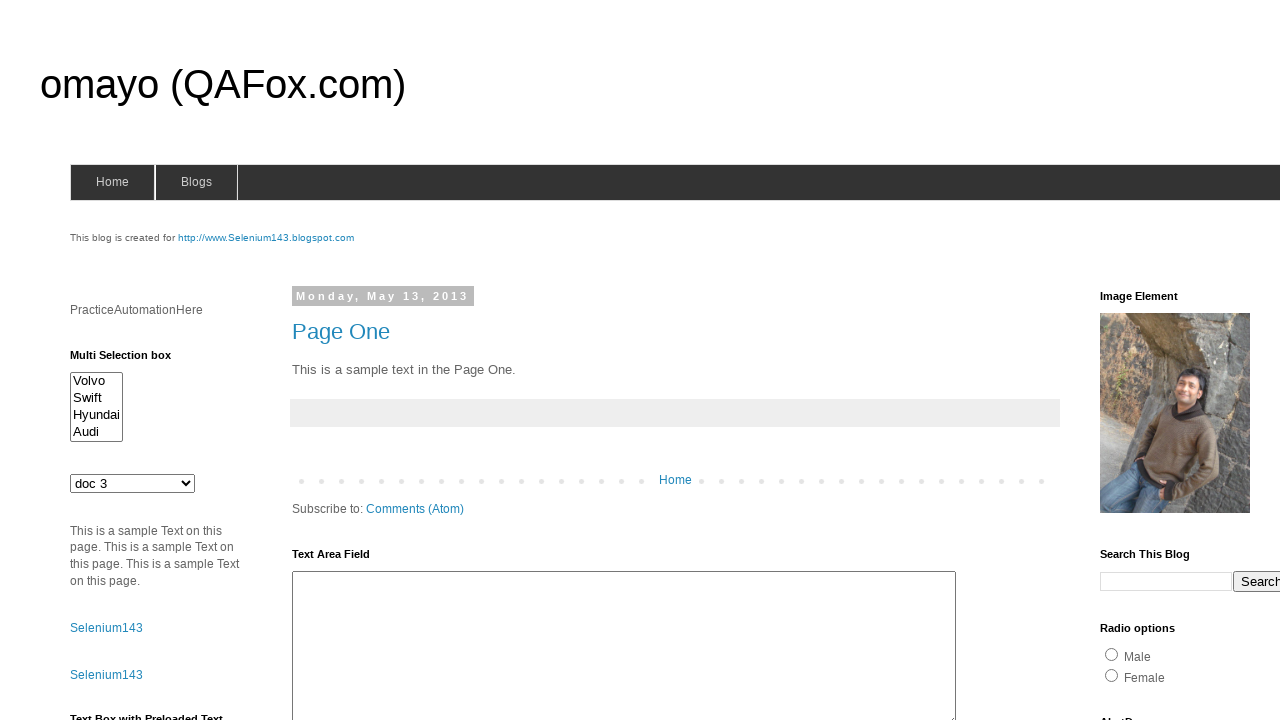

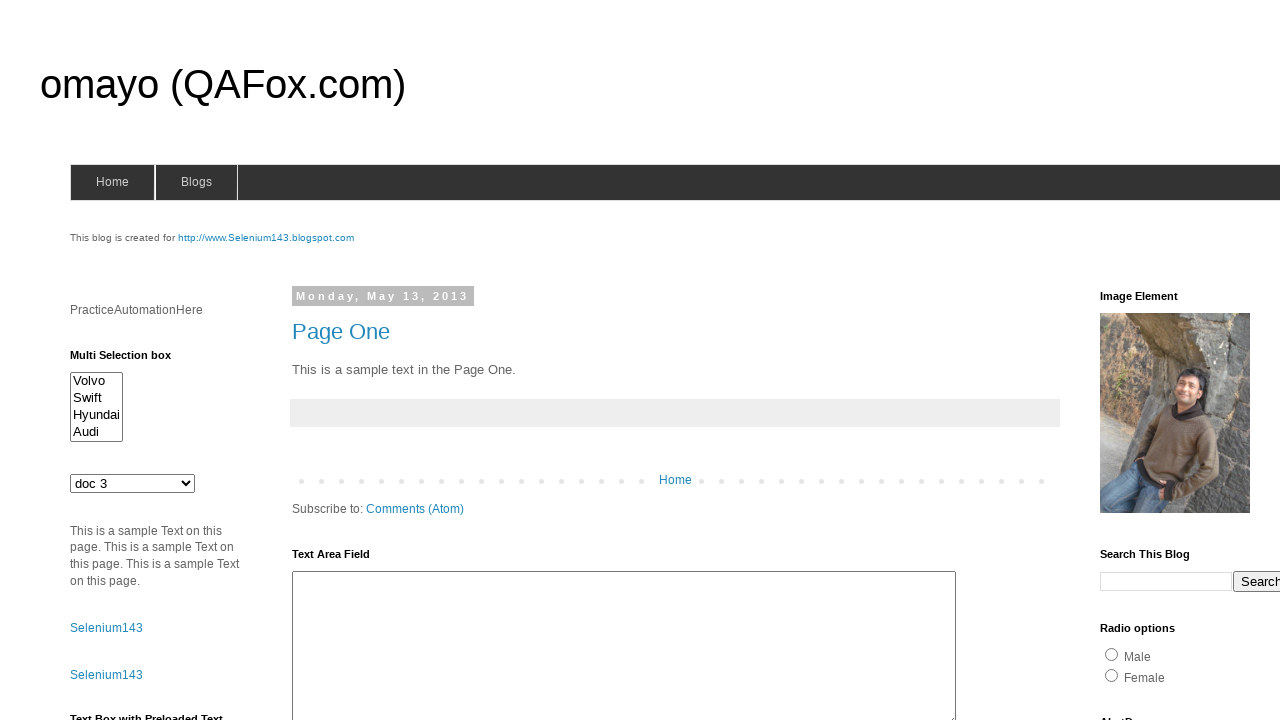